Tests drag-and-drop functionality by dragging an element from a source position and dropping it onto a target droppable area.

Starting URL: https://crossbrowsertesting.github.io/drag-and-drop.html

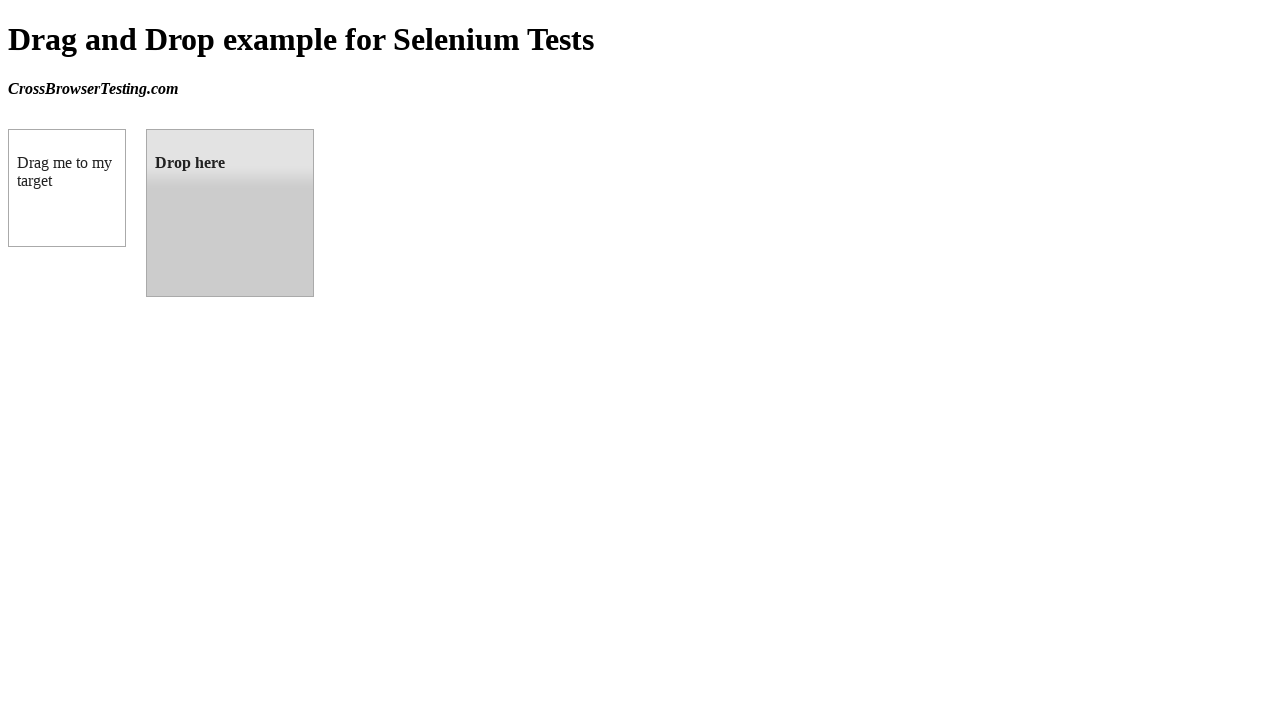

Waited for draggable element to be visible
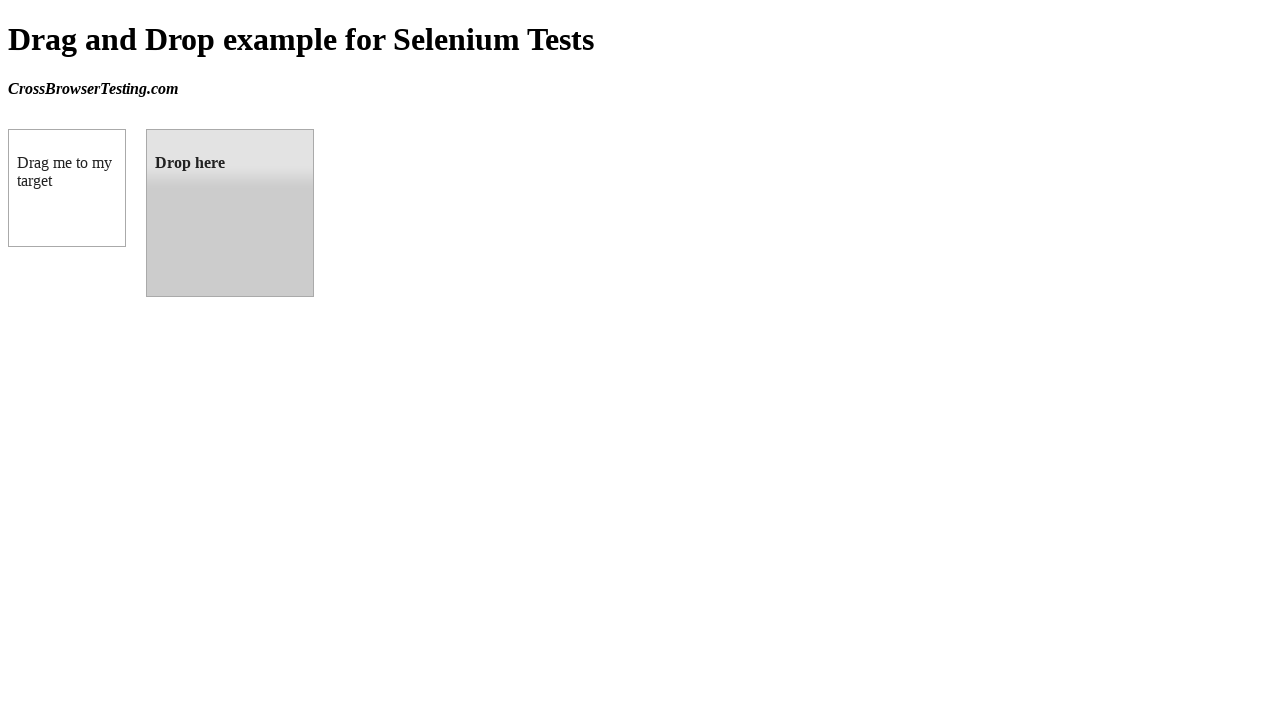

Waited for droppable element to be visible
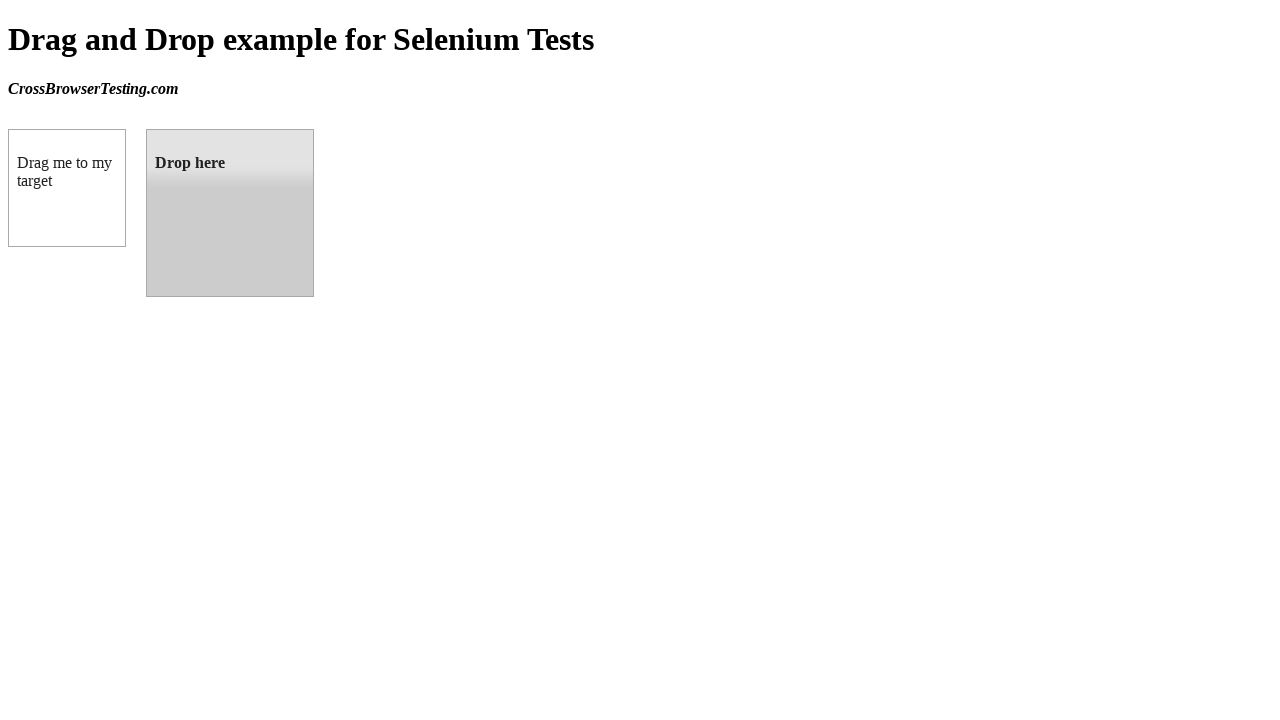

Located draggable source element
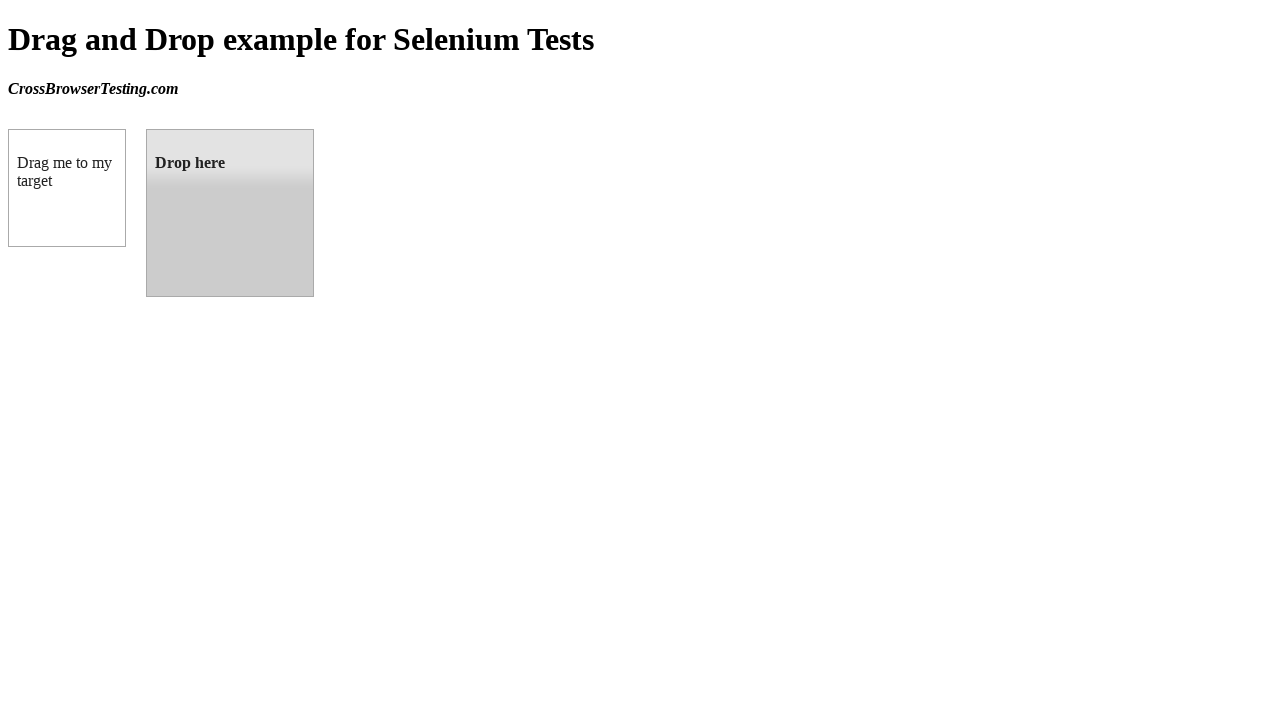

Located droppable target element
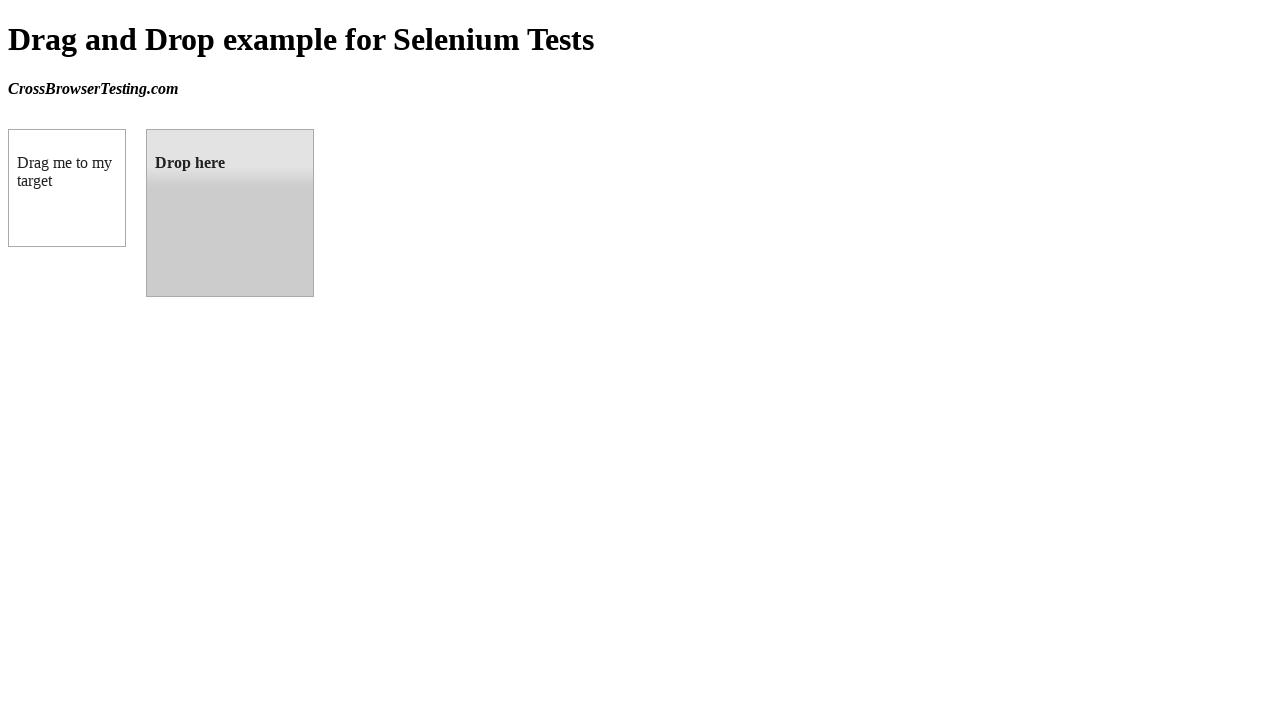

Dragged source element and dropped it onto target droppable area at (230, 213)
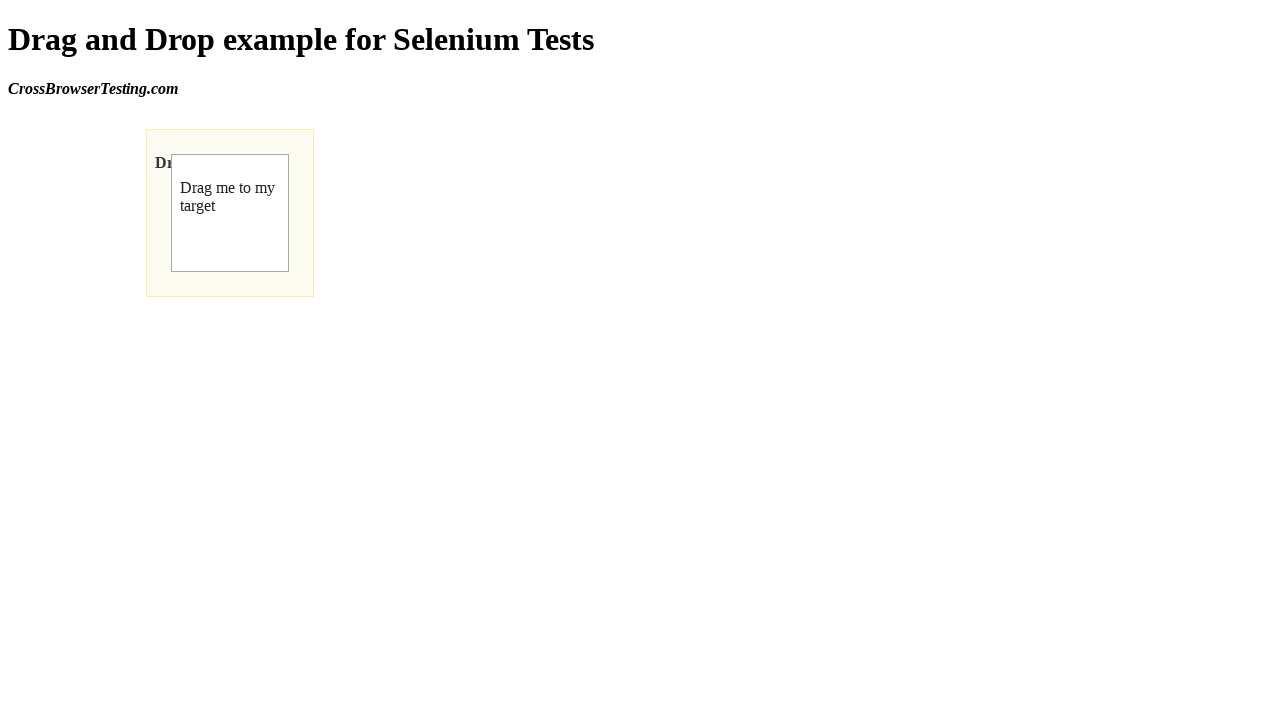

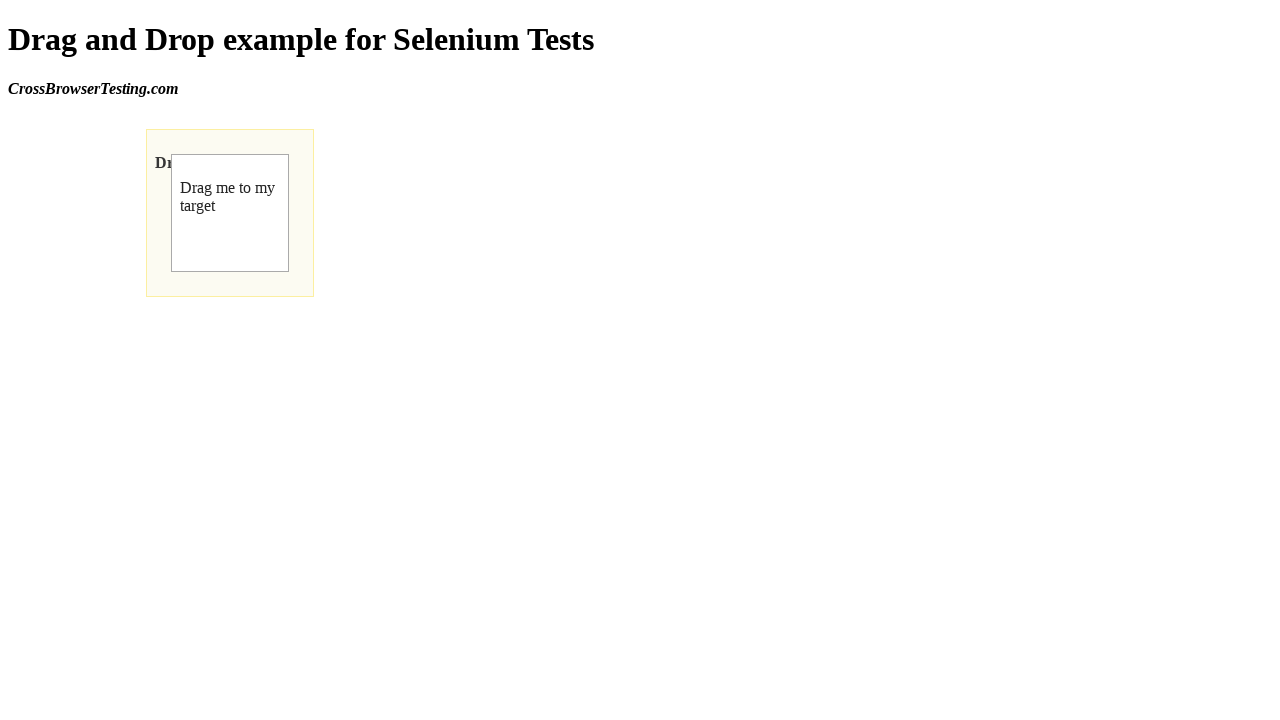